Tests navigation to the Newsletters page by clicking the Newsletters link and verifying the page displays the header "Newsletter"

Starting URL: https://winvinaya.com/

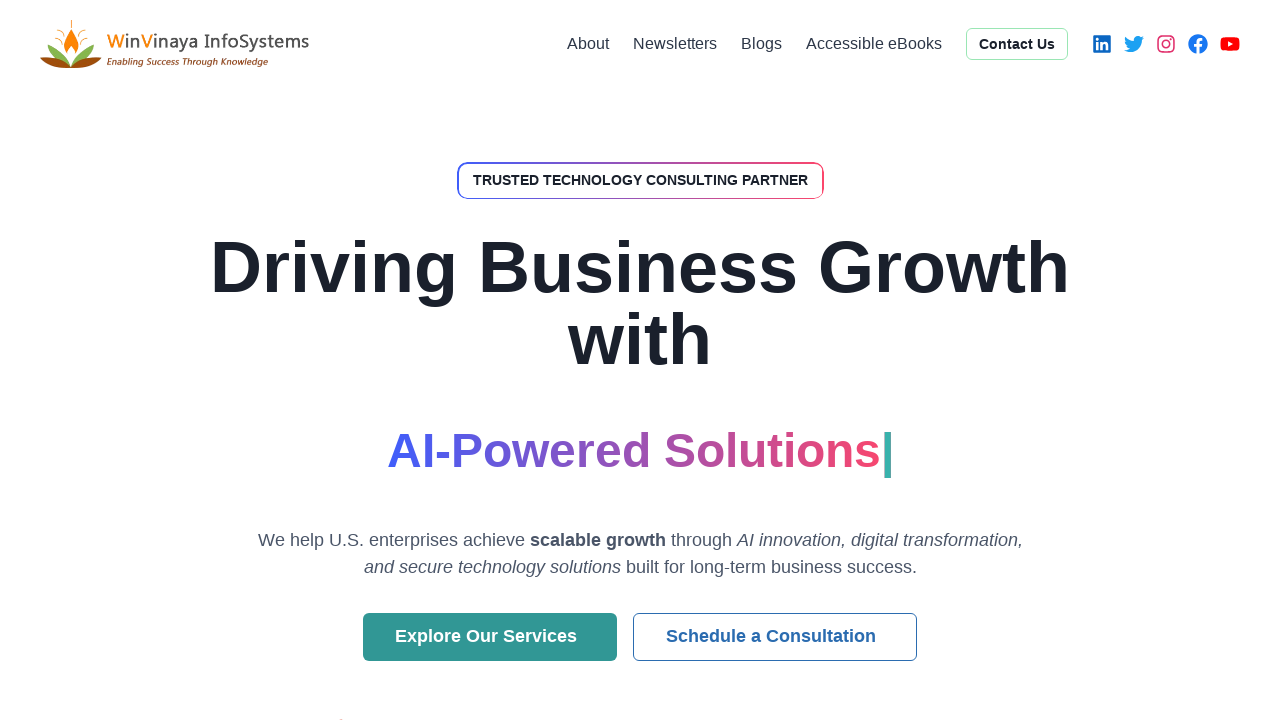

Clicked Newsletters link at (675, 44) on text=Newsletters
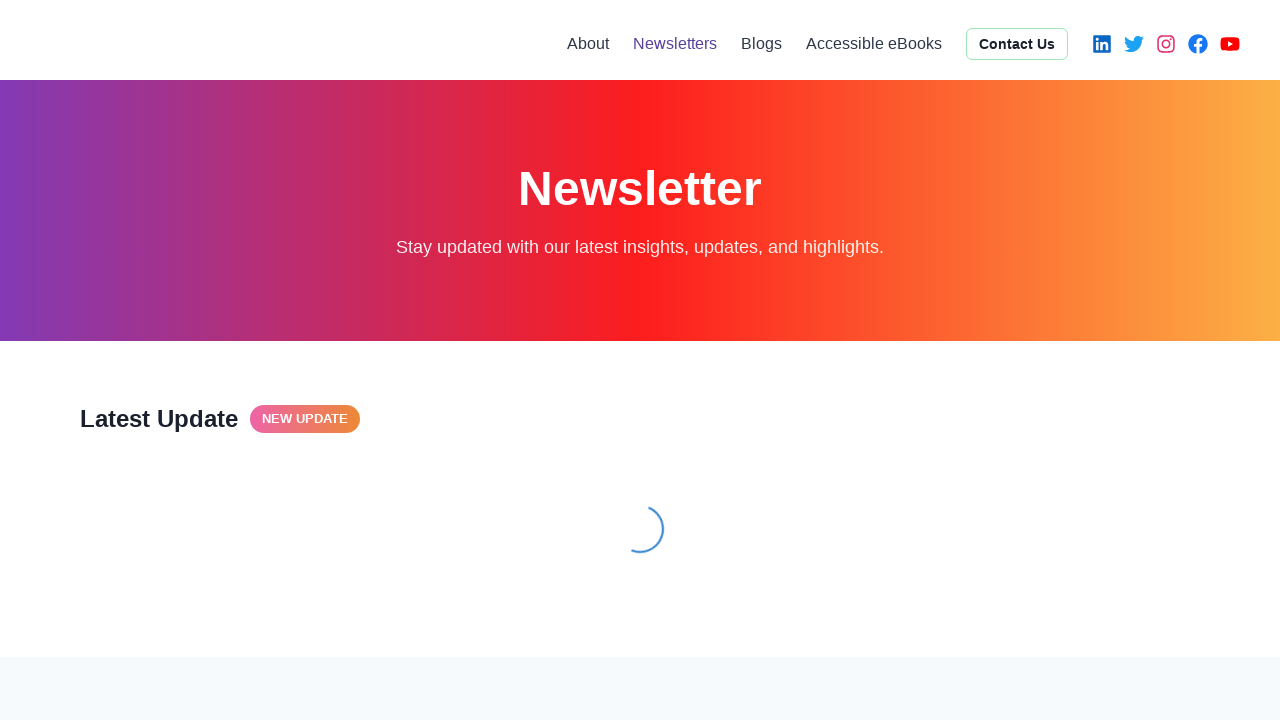

Newsletter page header loaded and became visible
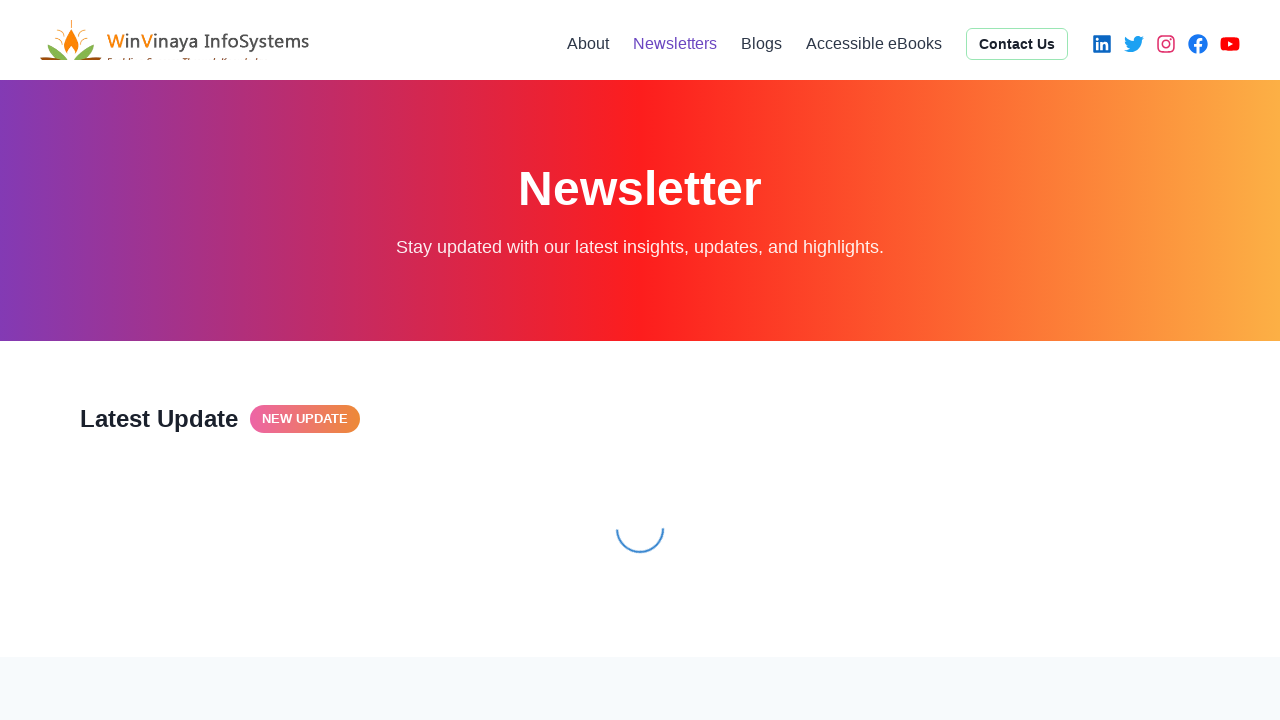

Verified URL contains 'newsletters'
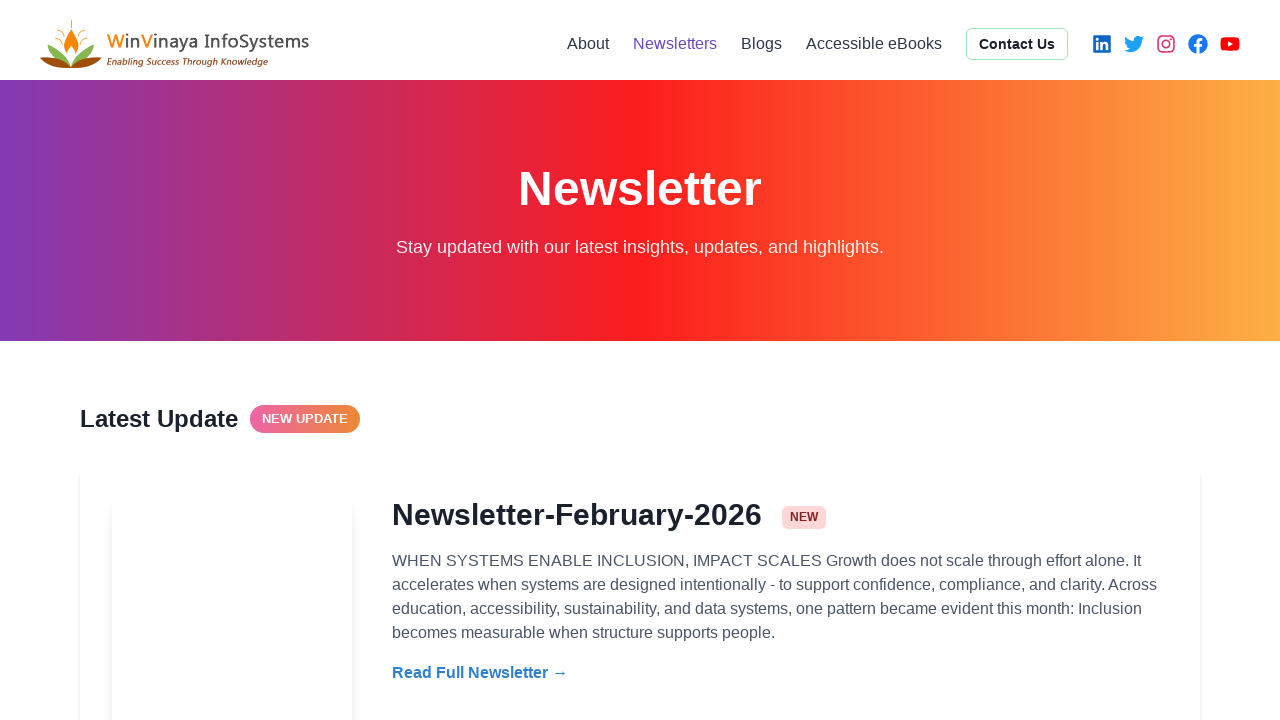

Verified header text is 'Newsletter'
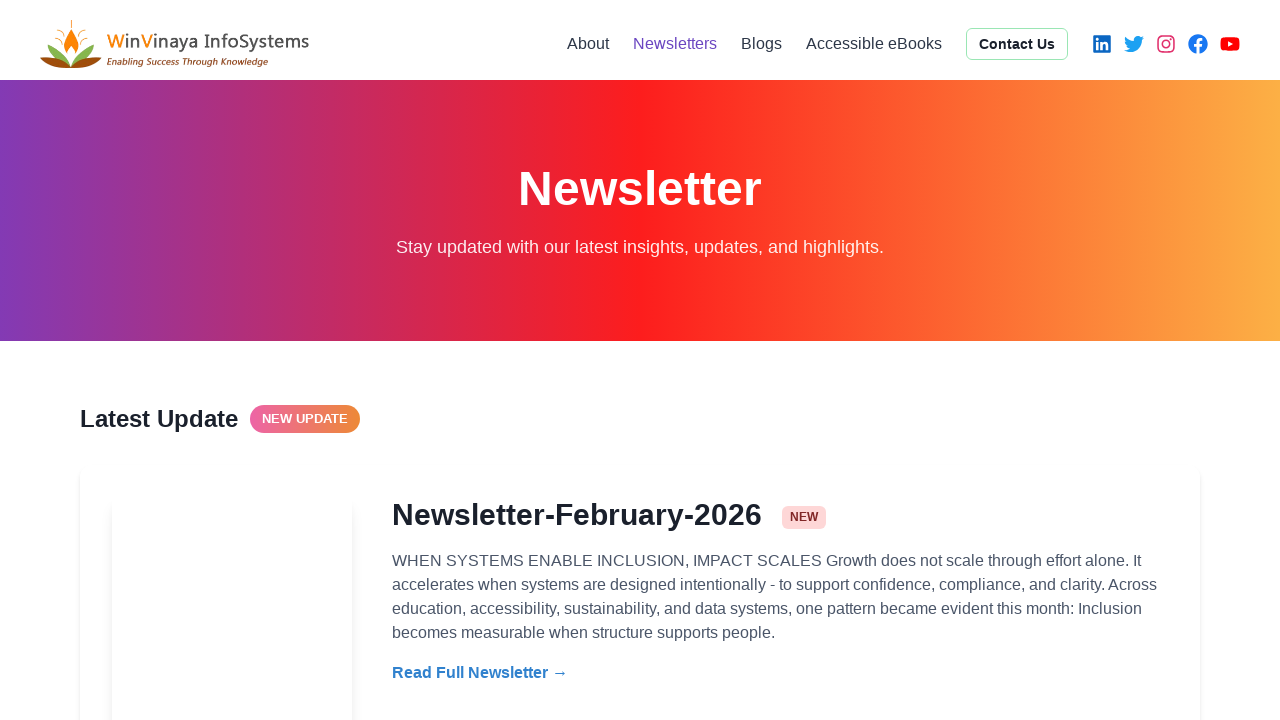

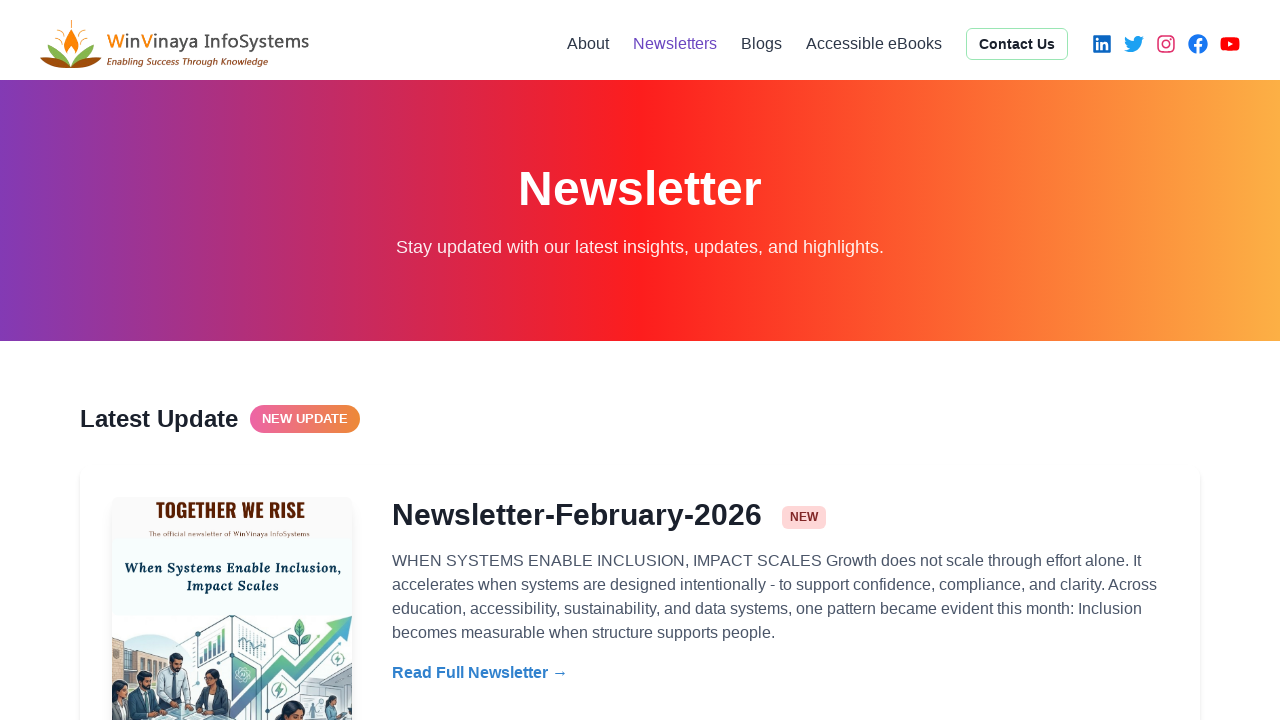